Tests train search functionality on erail.in by entering source station (MAS - Chennai), destination station (MDU - Madurai), and clicking the date-only checkbox to display available trains.

Starting URL: https://erail.in/

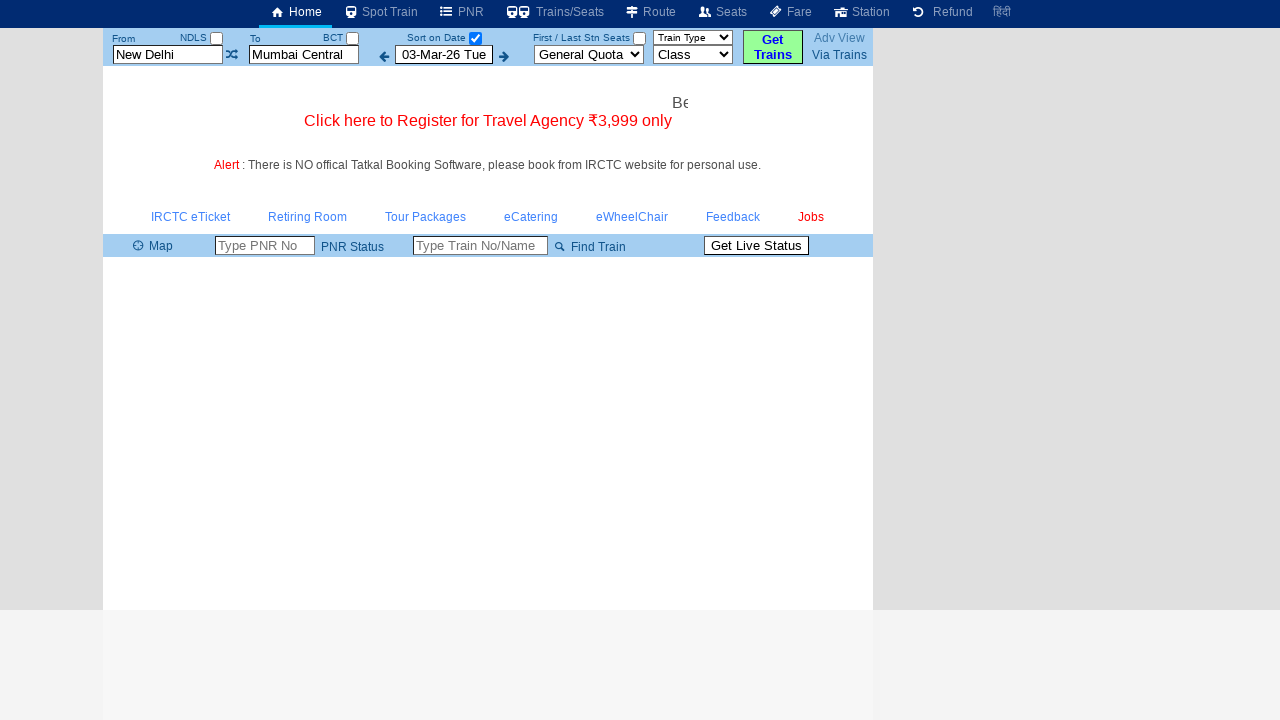

Cleared the 'From' station field on #txtStationFrom
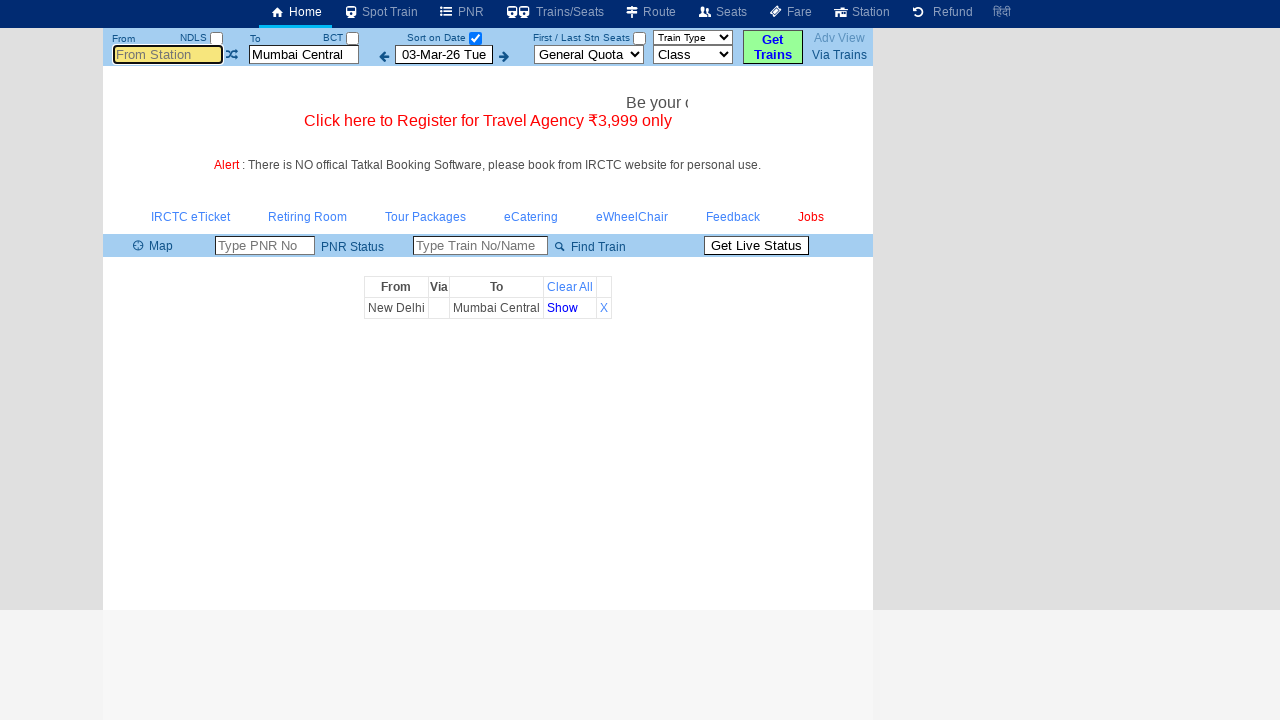

Filled 'From' station field with 'MAS' (Chennai) on #txtStationFrom
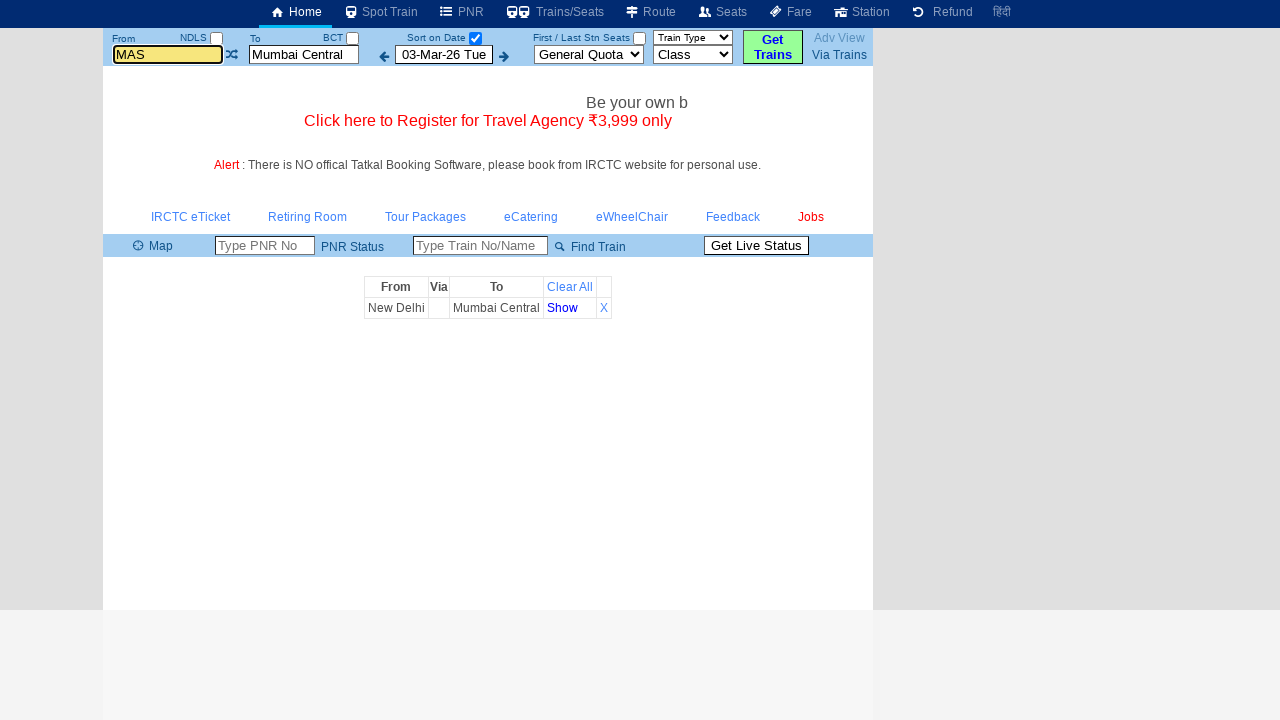

Pressed Tab key to move to next field
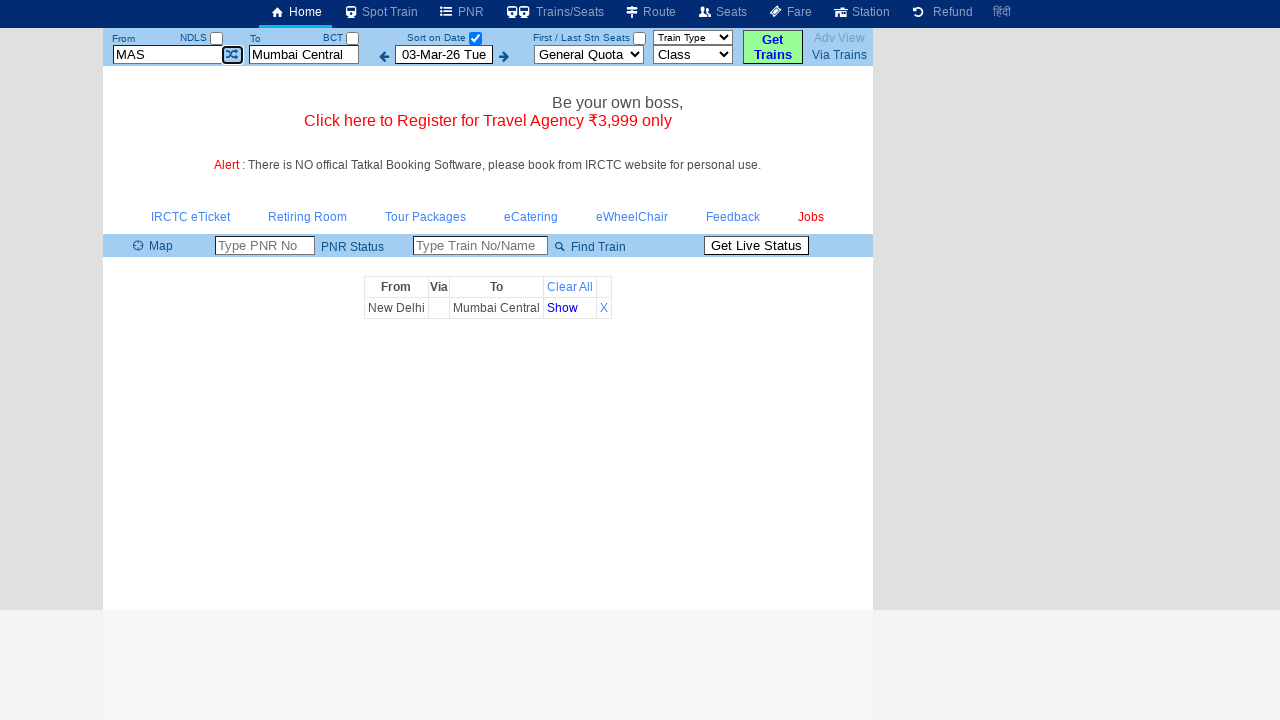

Cleared the 'To' station field on #txtStationTo
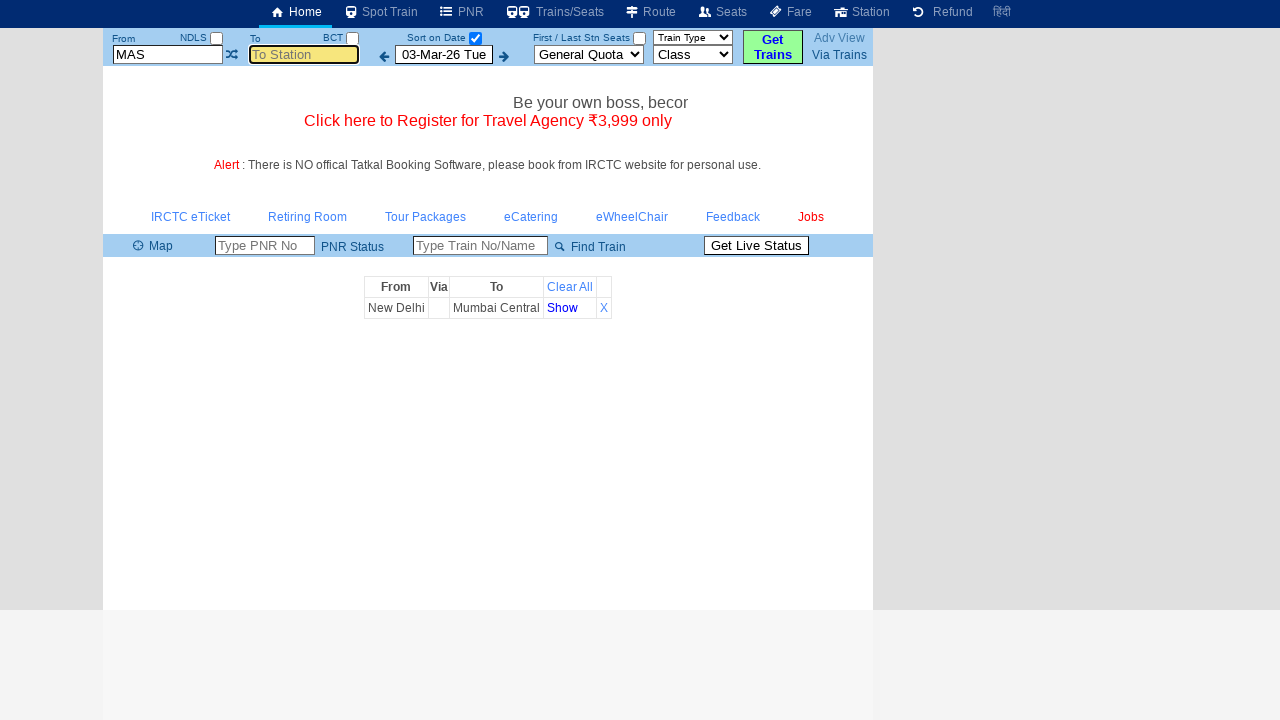

Filled 'To' station field with 'MDU' (Madurai) on #txtStationTo
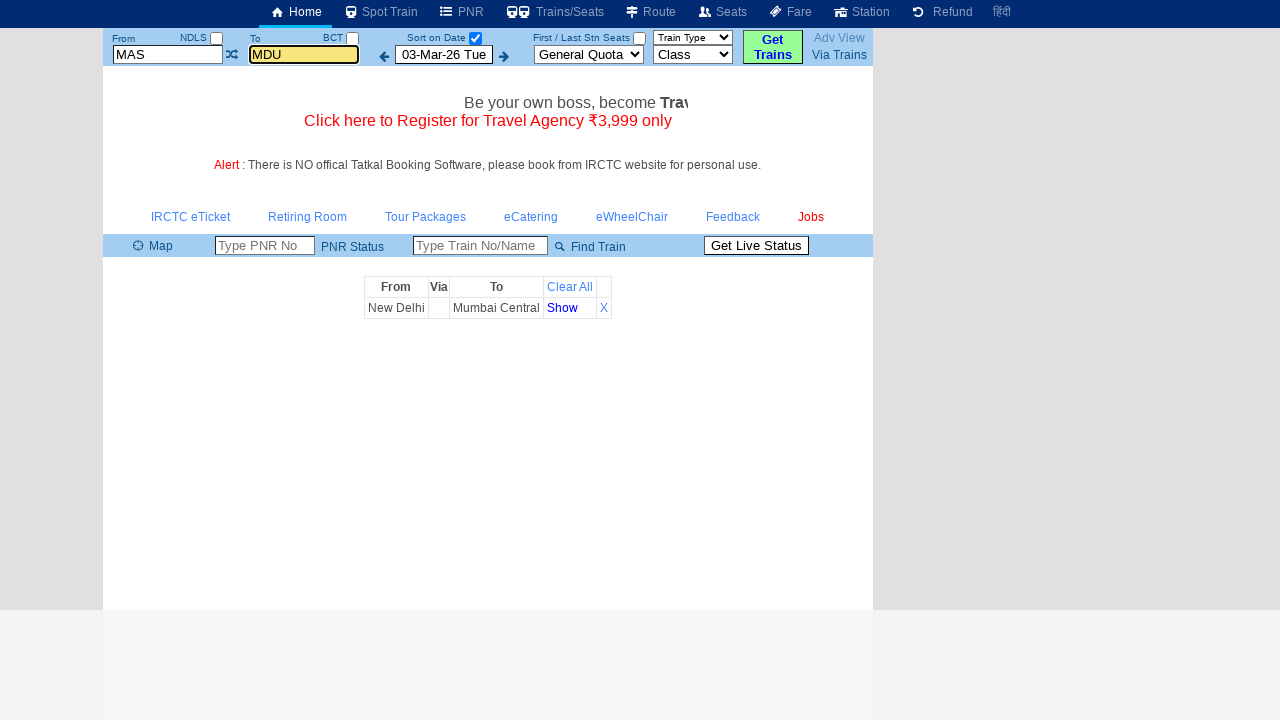

Pressed Tab key to move to next field
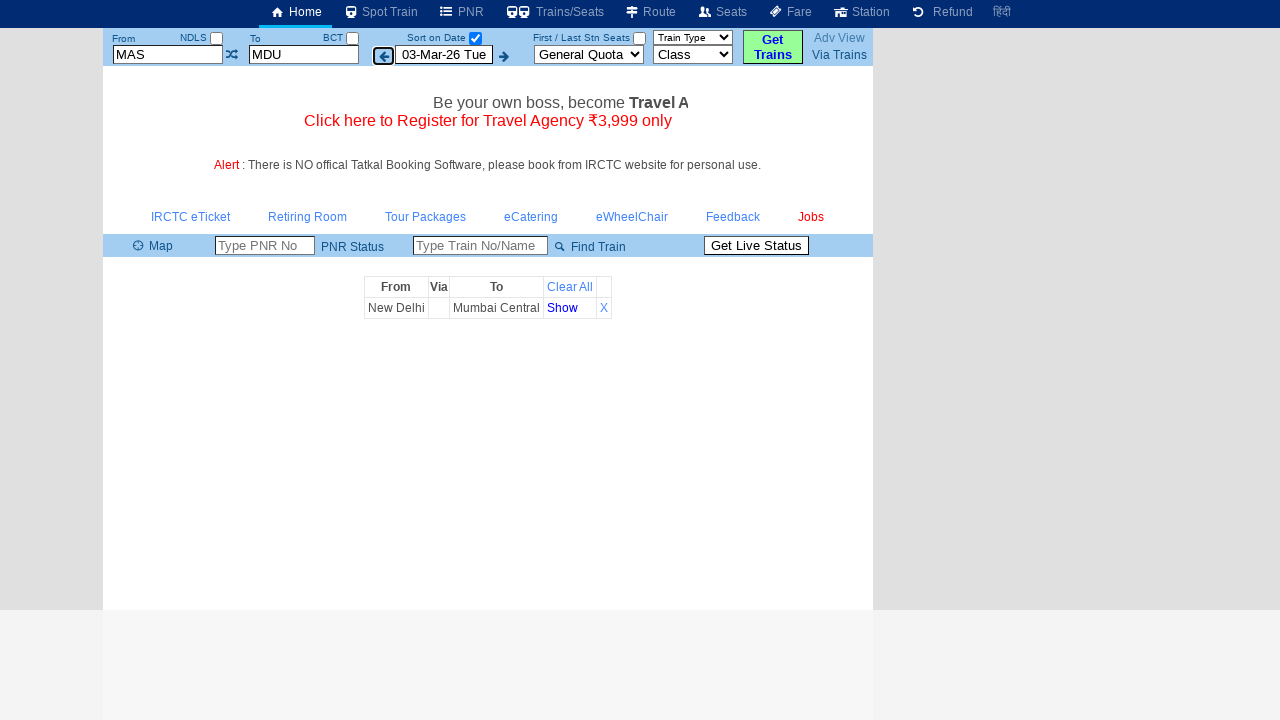

Clicked the 'Date Only' checkbox at (475, 38) on #chkSelectDateOnly
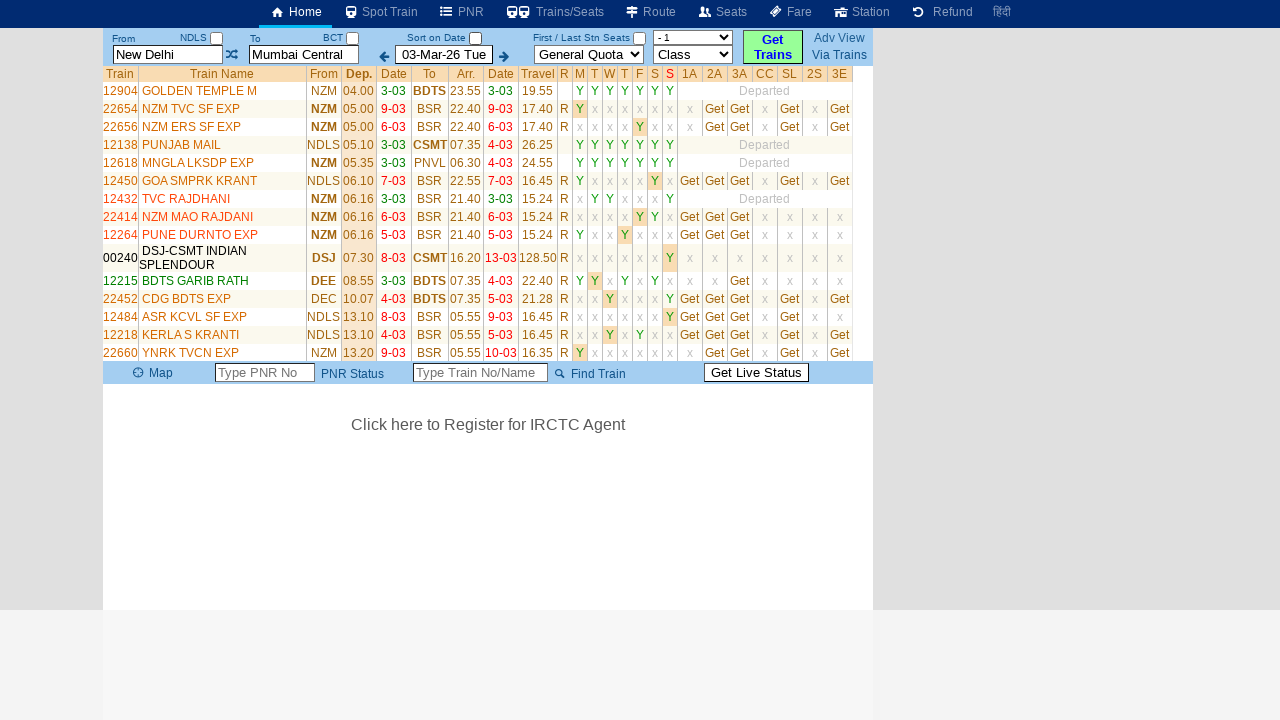

Train list table loaded with available trains
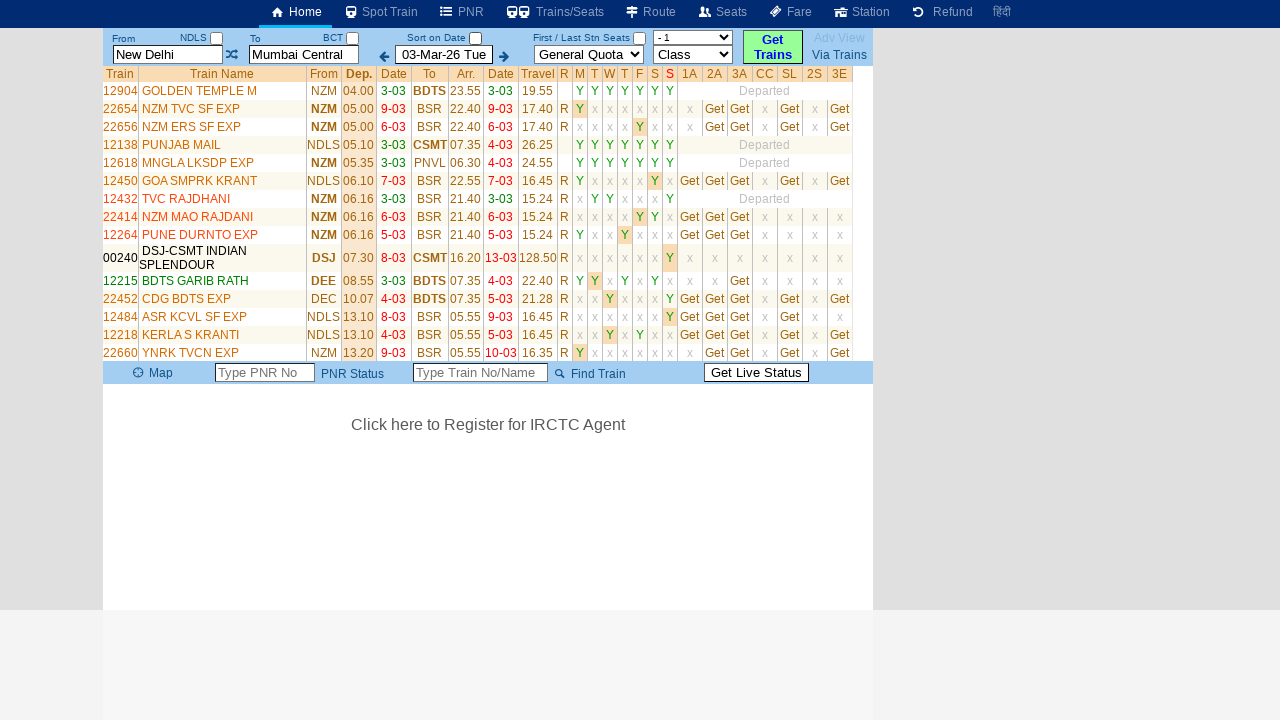

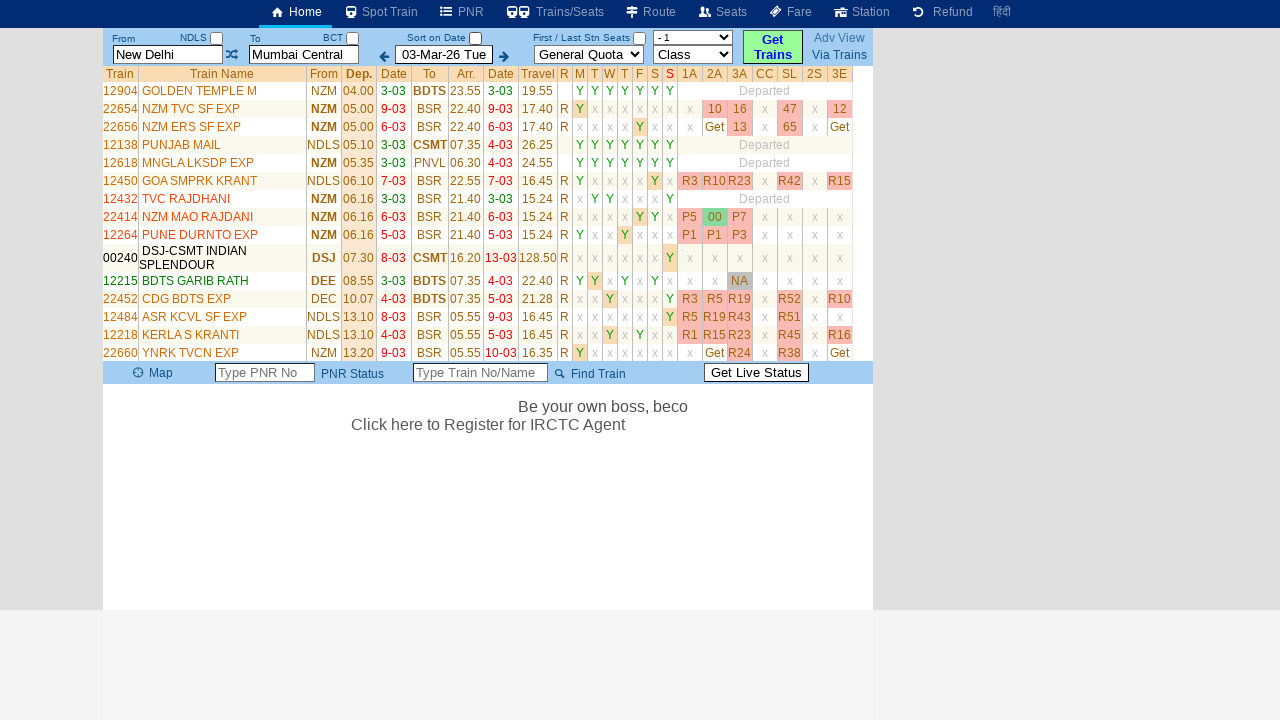